Tests the TodoMVC application by adding a new todo item, marking it as complete, and then clearing completed items

Starting URL: https://demo.playwright.dev/todomvc/#/

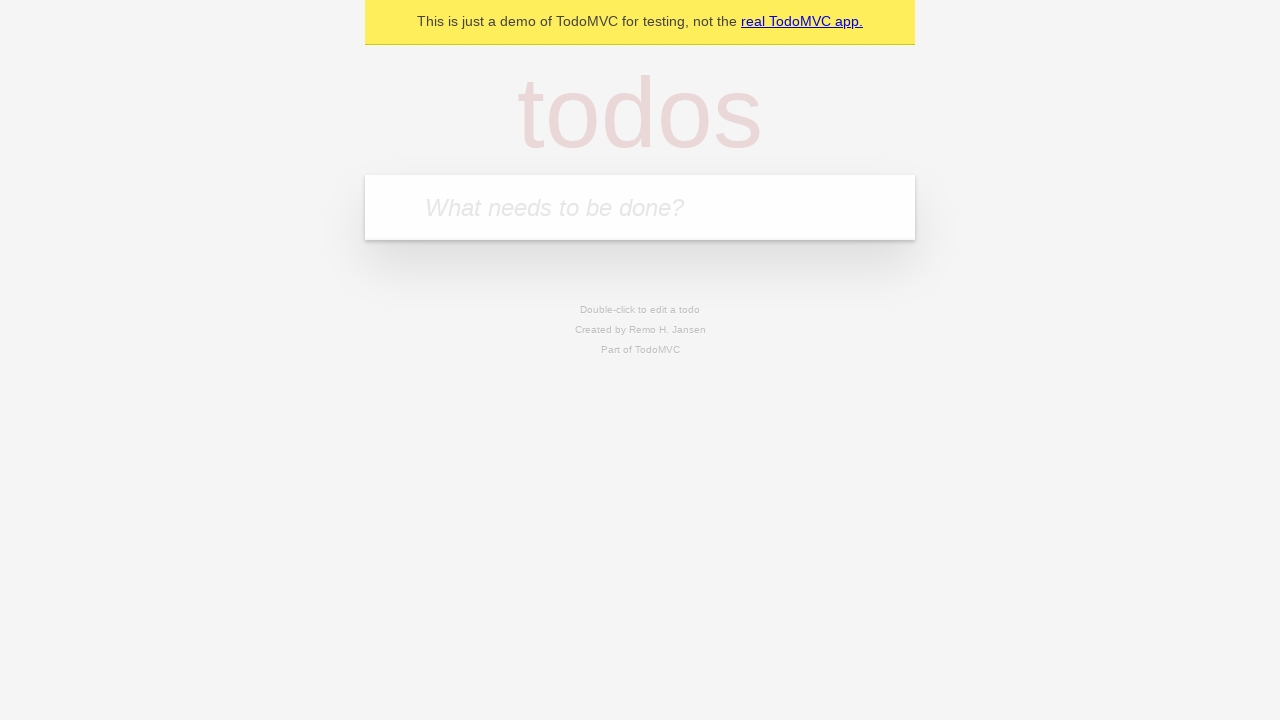

Clicked on the todo input field at (640, 207) on internal:attr=[placeholder="What needs to be done?"i]
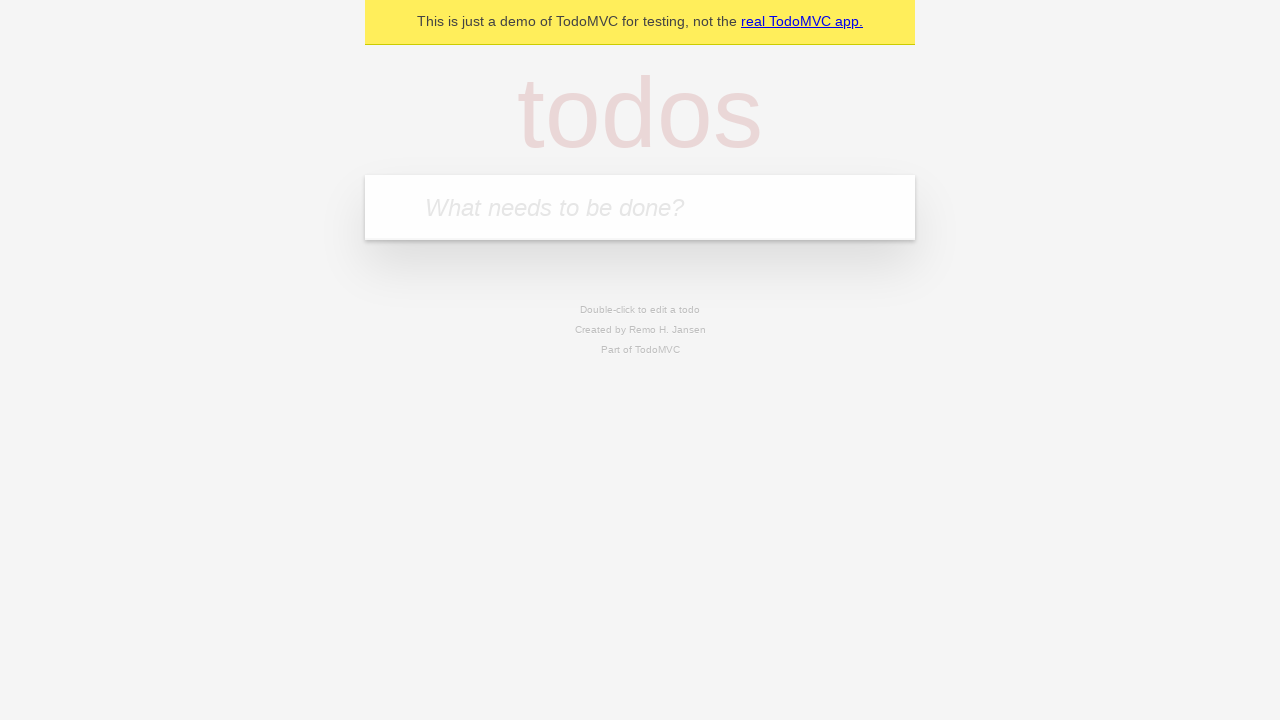

Filled input field with 'Complete homework 3' on internal:attr=[placeholder="What needs to be done?"i]
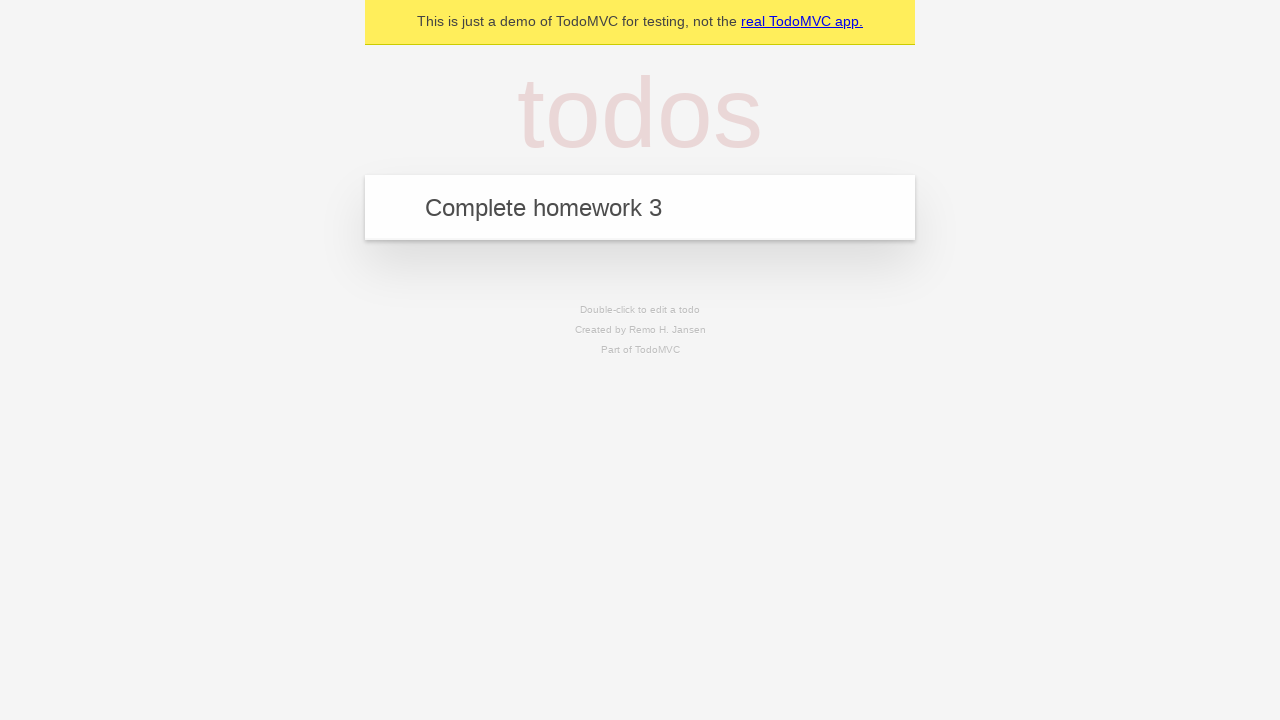

Pressed Enter to add the todo item on internal:attr=[placeholder="What needs to be done?"i]
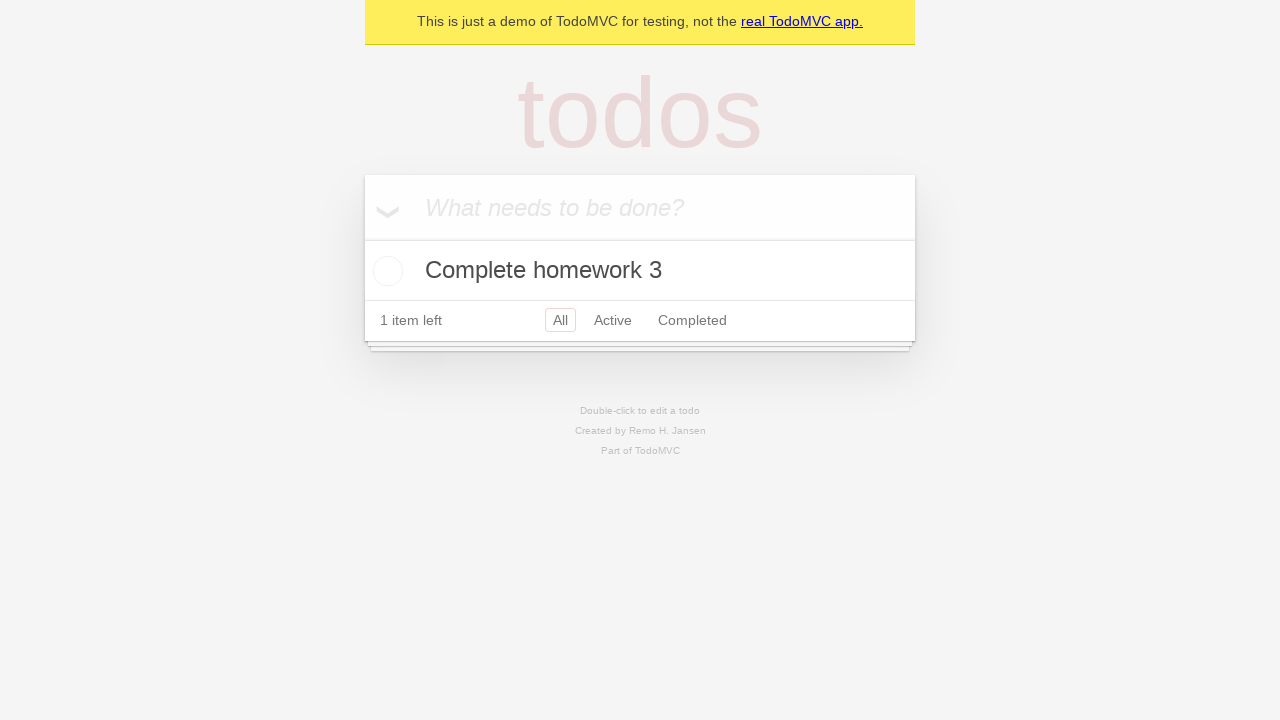

Marked the todo item as complete at (385, 271) on internal:label="Toggle Todo"i
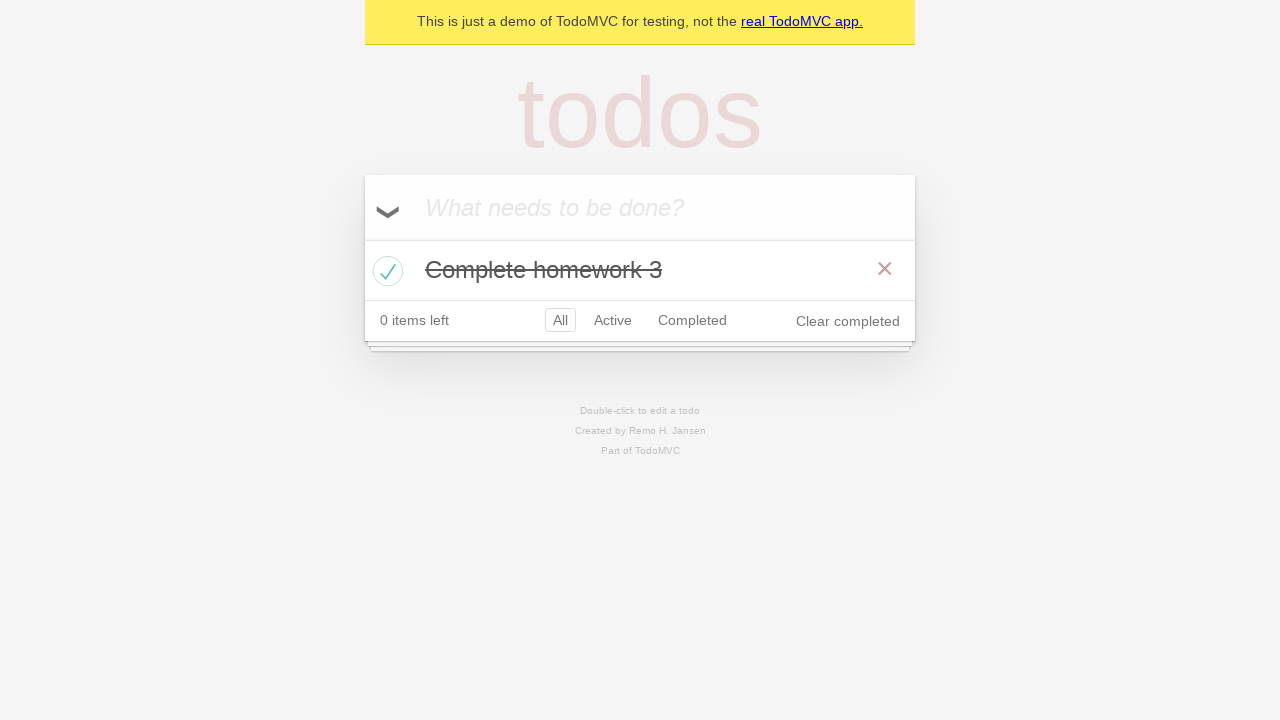

Clicked the 'Clear completed' button to remove completed items at (848, 321) on internal:role=button[name="Clear completed"i]
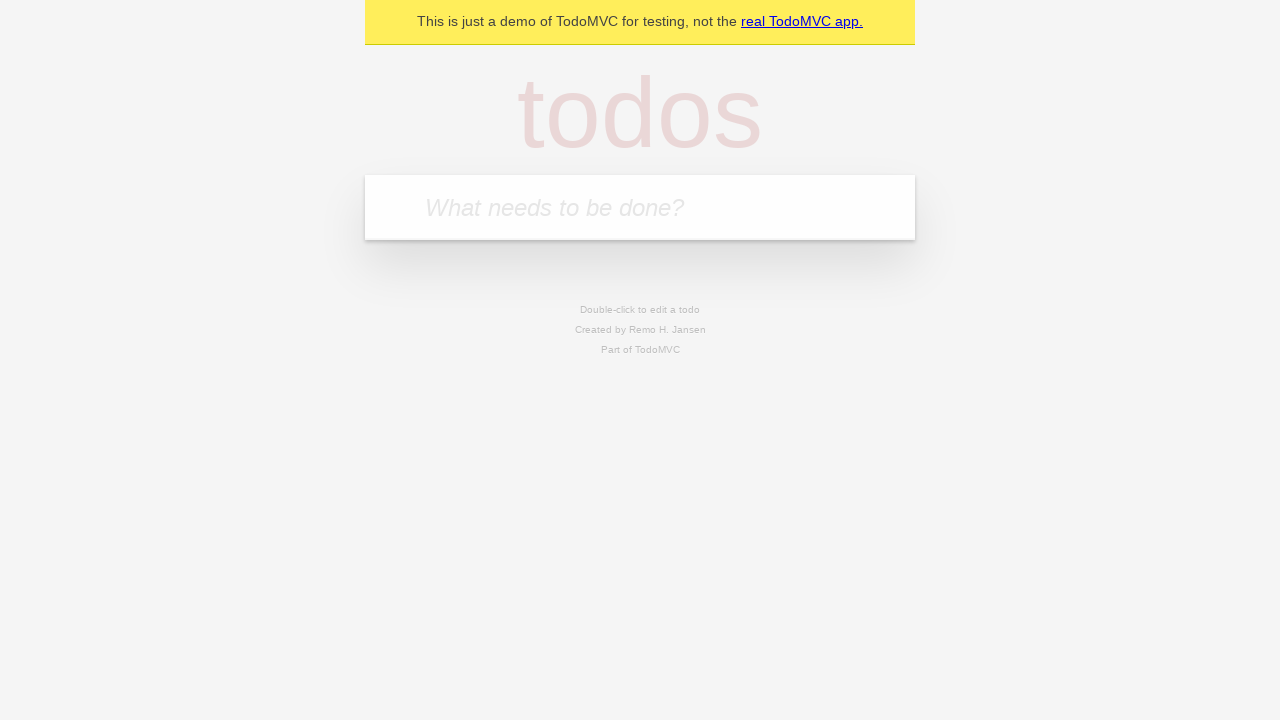

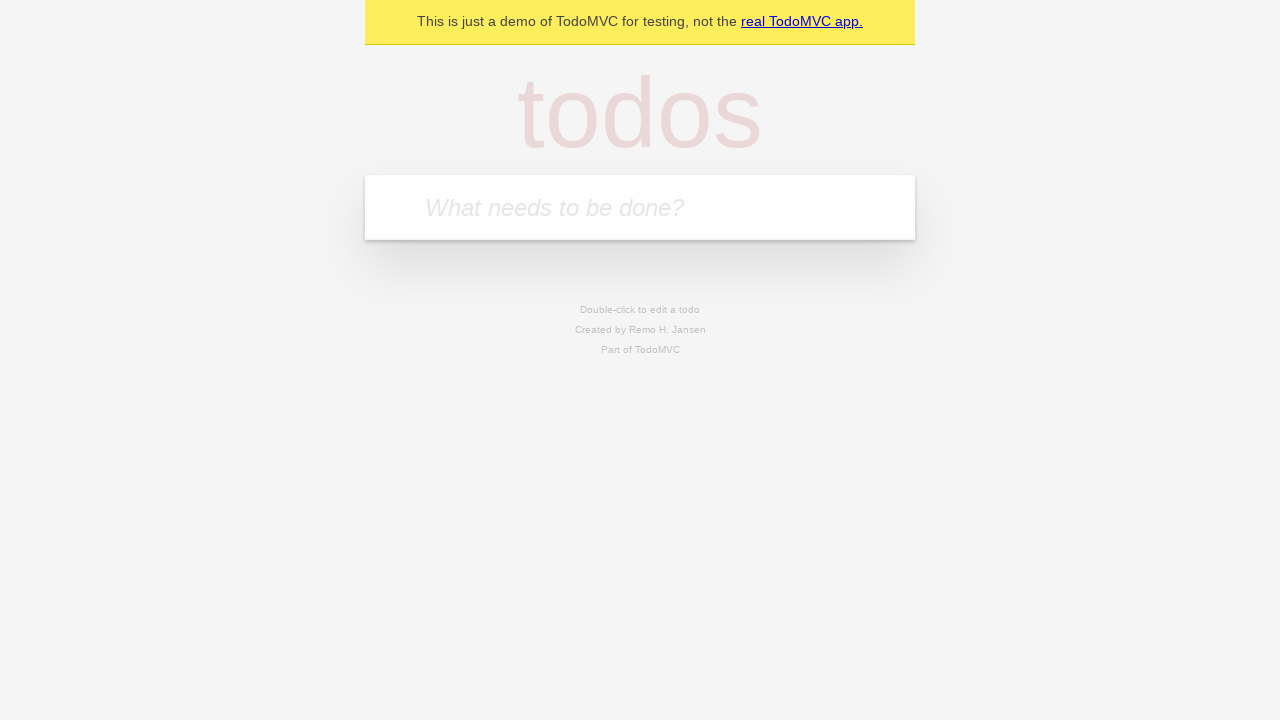